Tests back and forth navigation by clicking on the A/B Testing link, verifying the page title, navigating back to the home page, and verifying the home page title.

Starting URL: https://practice.cydeo.com

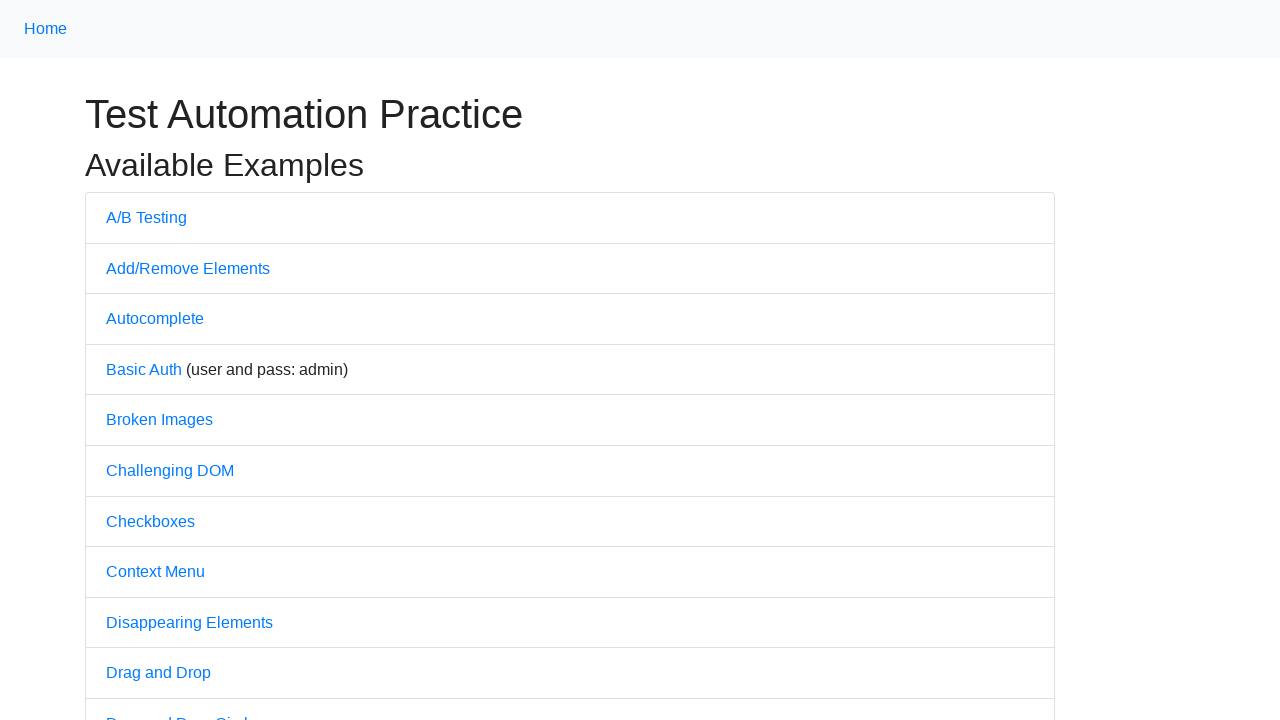

Clicked on A/B Testing link at (146, 217) on text=A/B Testing
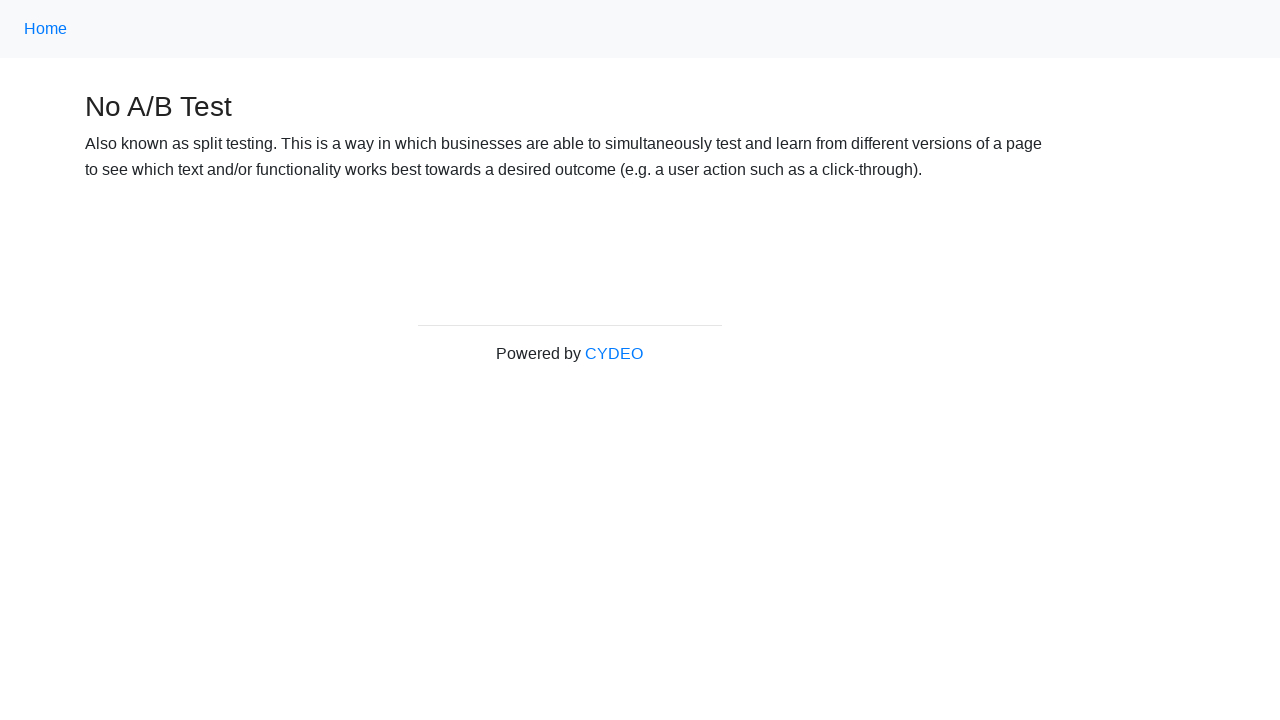

Verified page title is 'No A/B Test'
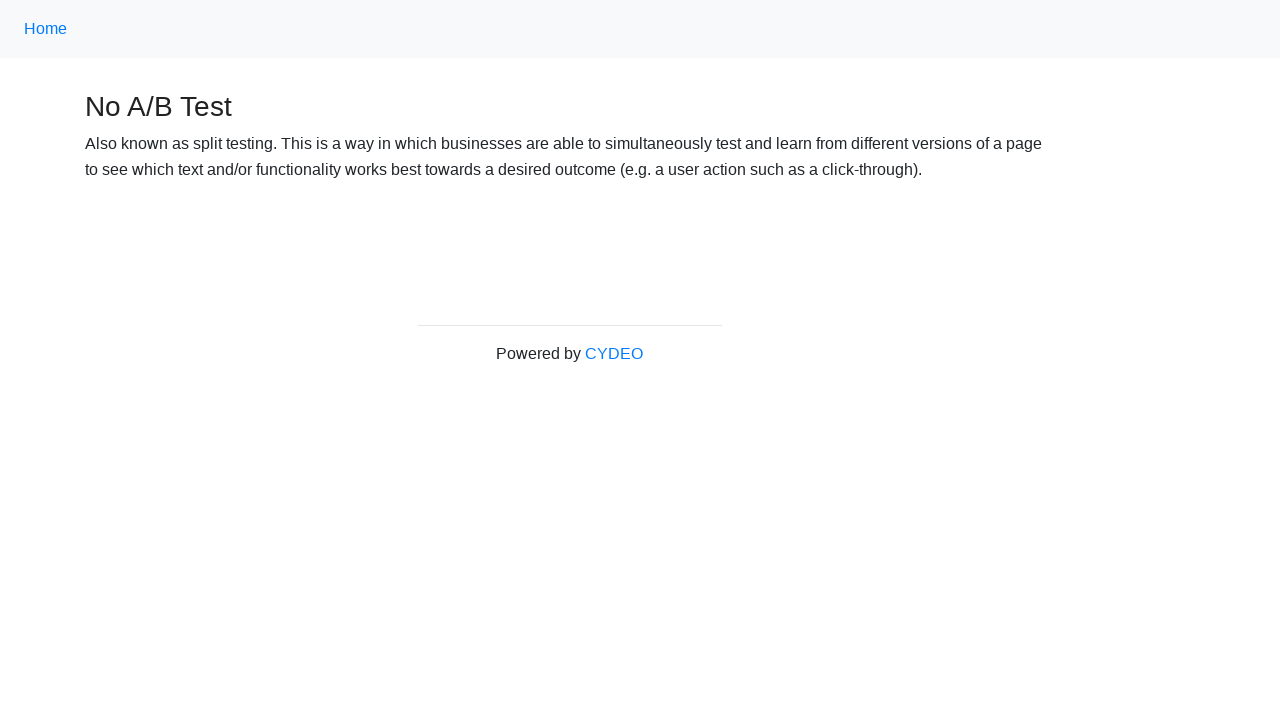

Navigated back to home page
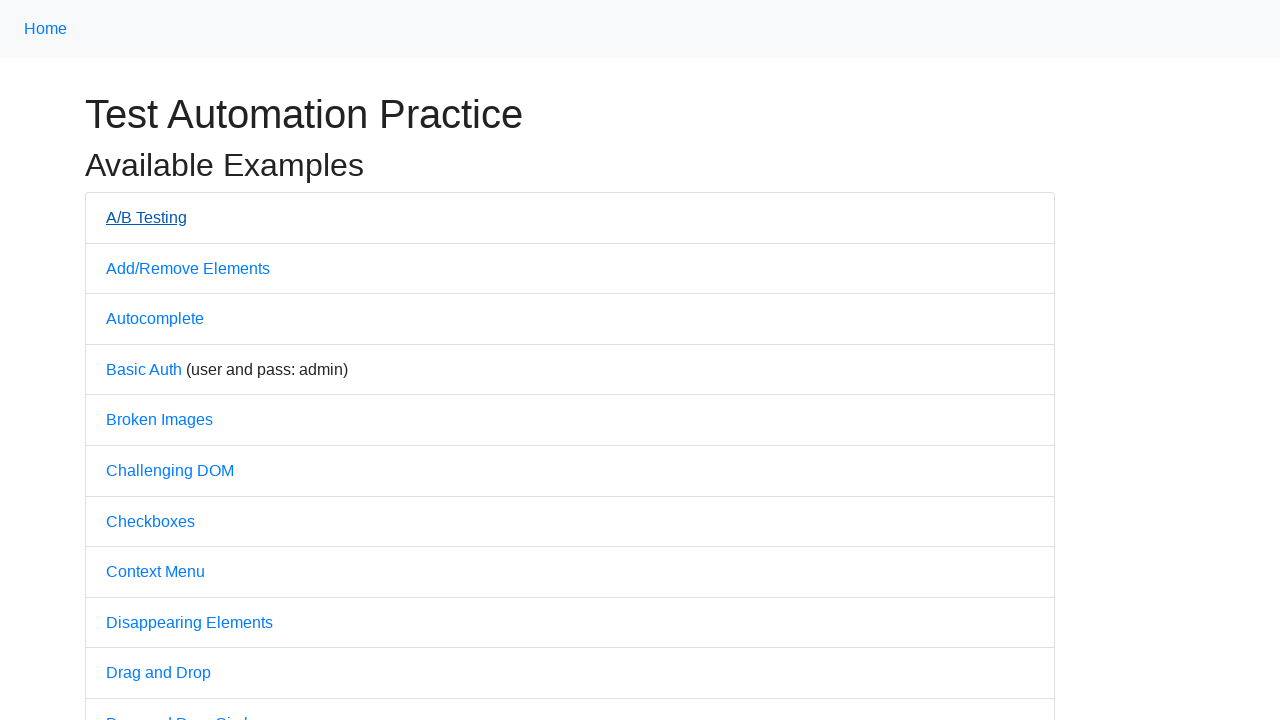

Verified home page title contains 'Practice'
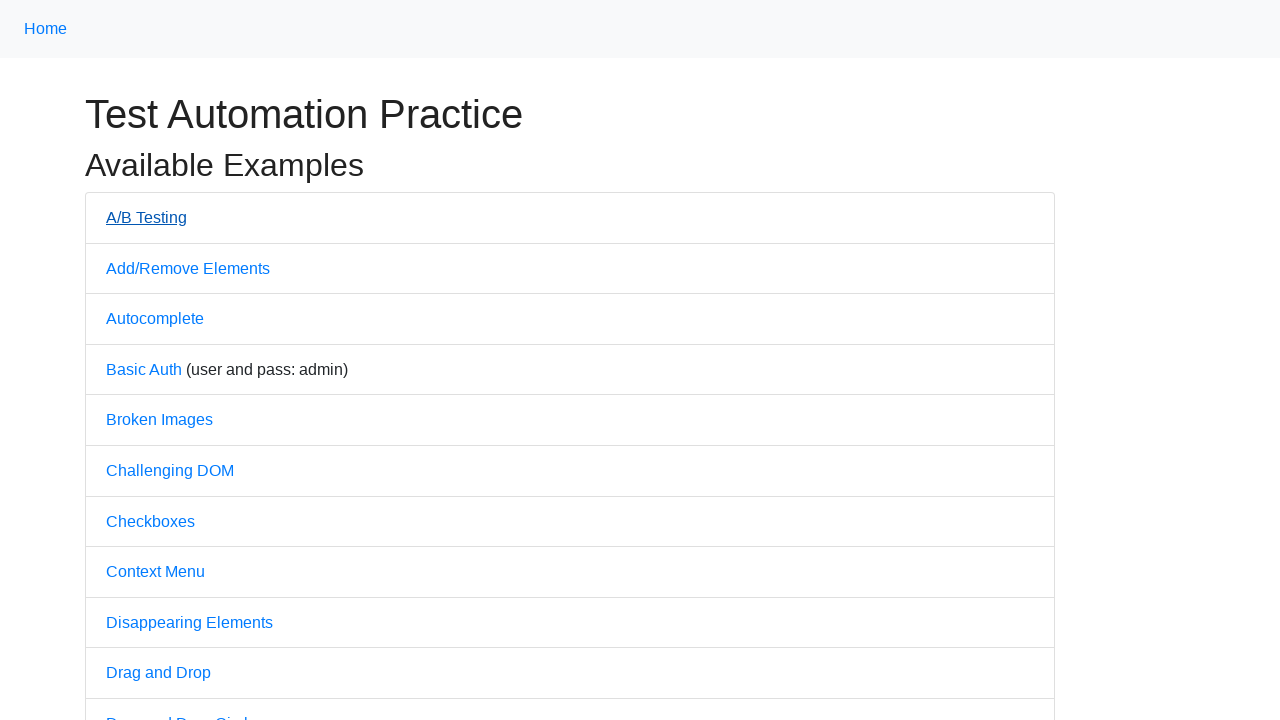

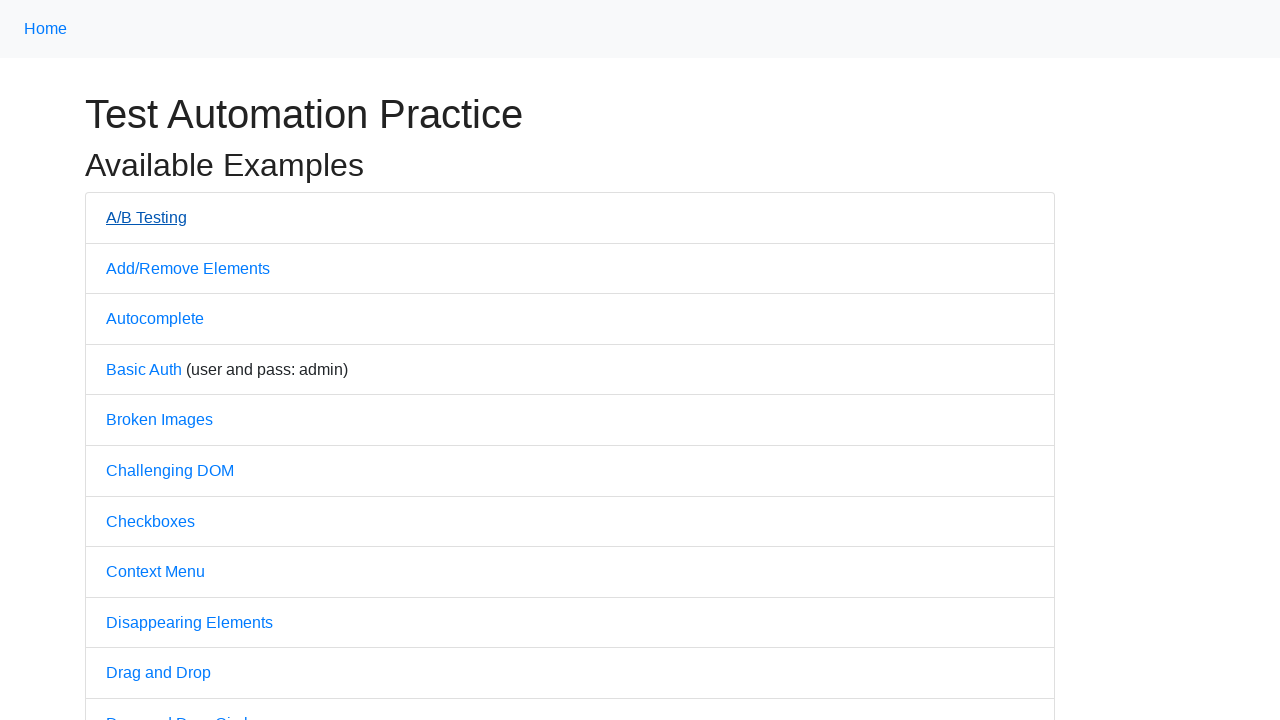